Demonstrates displaying growl-style notifications on a webpage by injecting jQuery and jQuery Growl library via JavaScript execution, then triggering various notification messages (plain, error, notice, warning).

Starting URL: http://the-internet.herokuapp.com

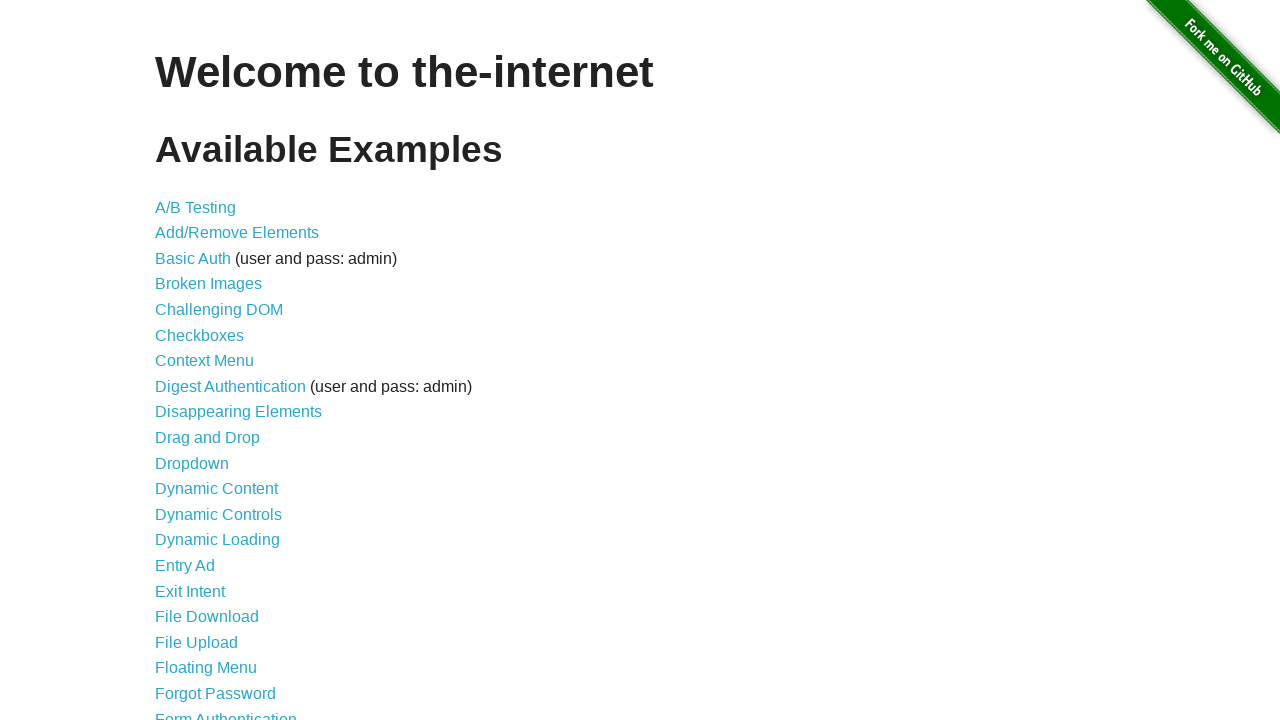

Navigated to the-internet.herokuapp.com
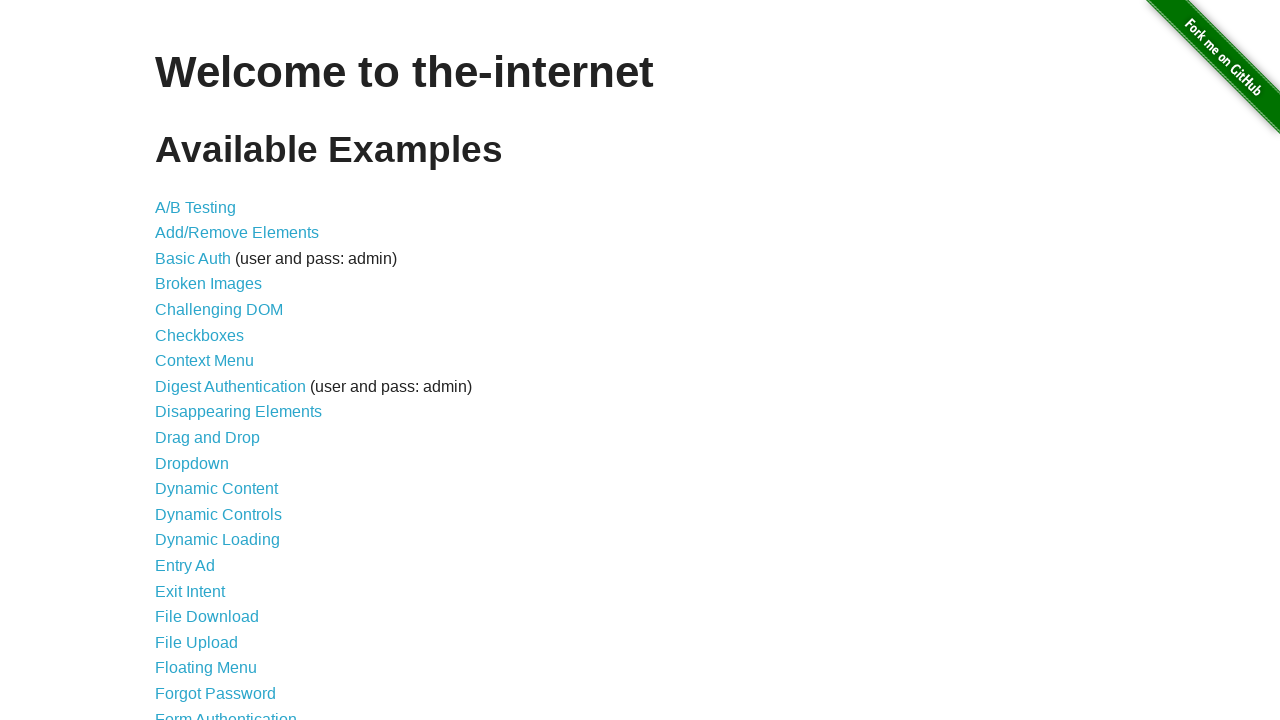

Injected jQuery library into the page
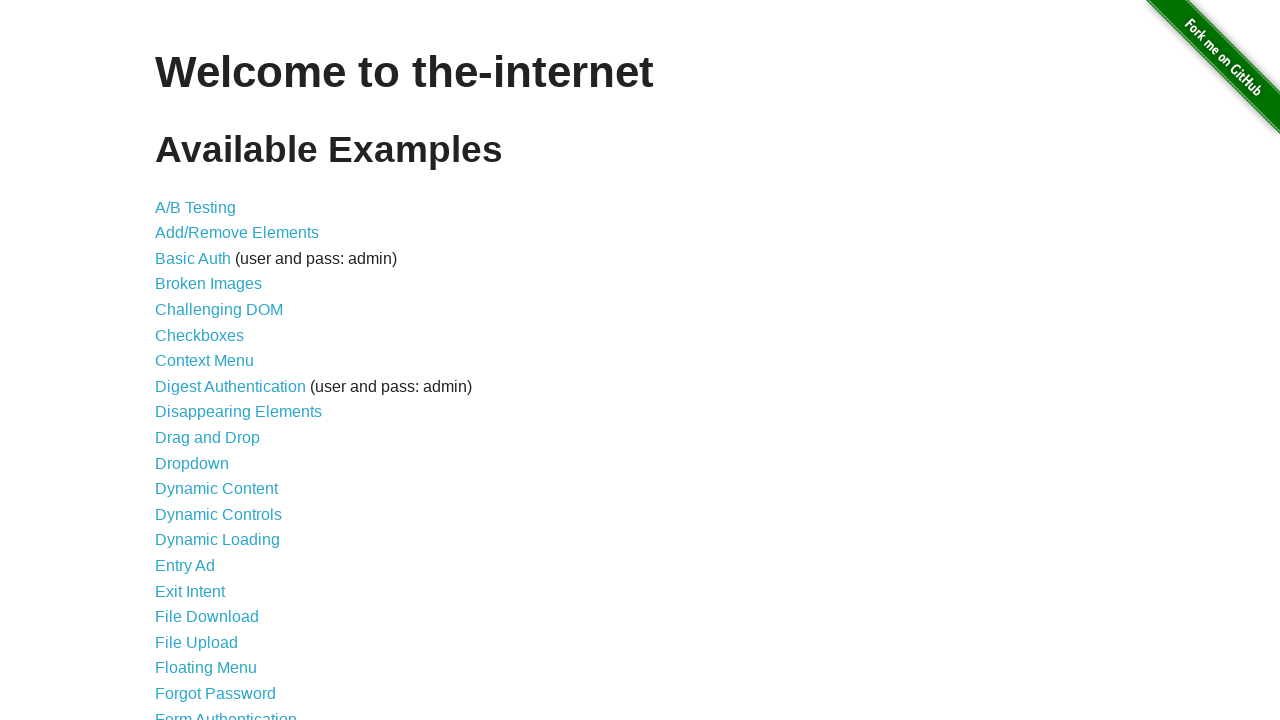

jQuery library loaded successfully
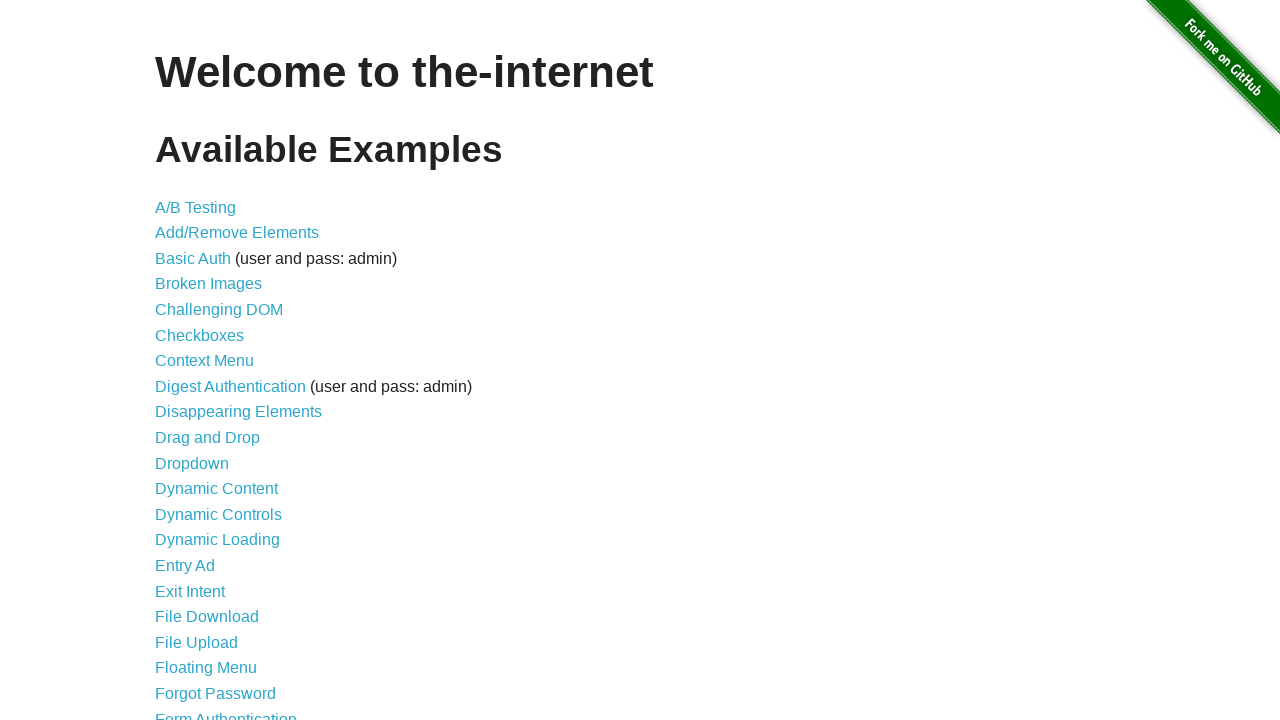

Injected jQuery Growl library into the page
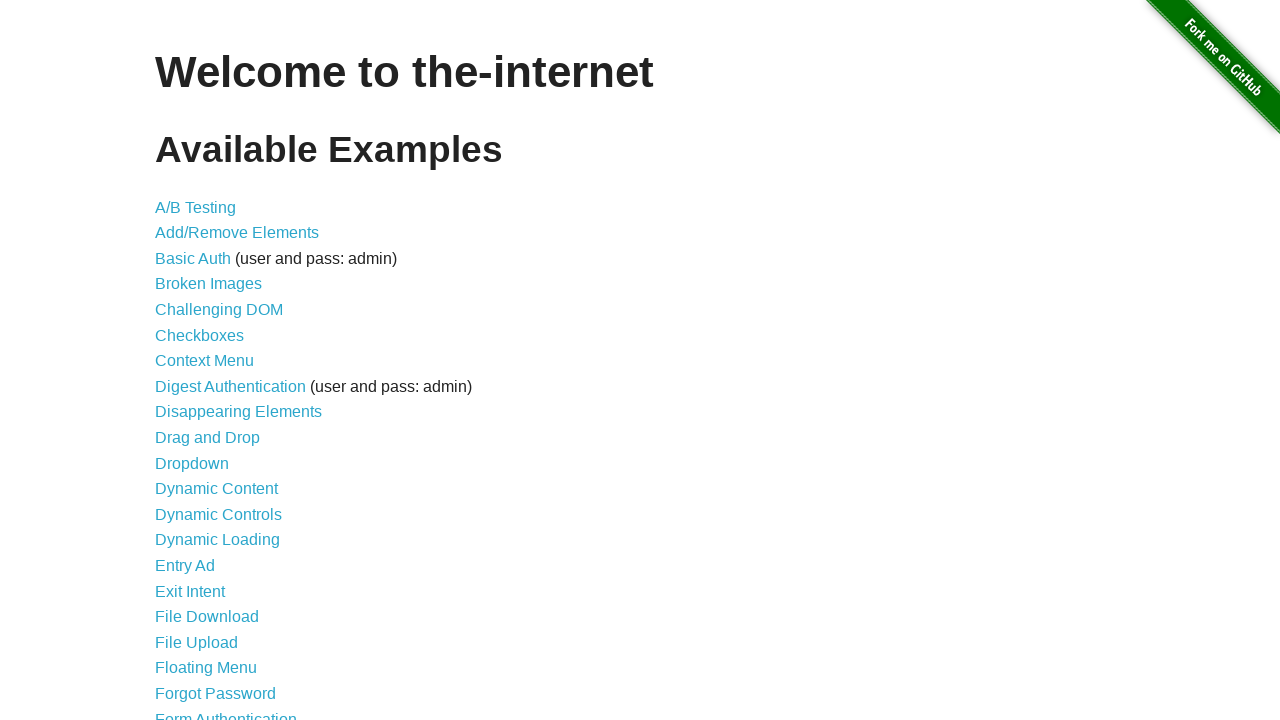

Injected jQuery Growl CSS styles into the page
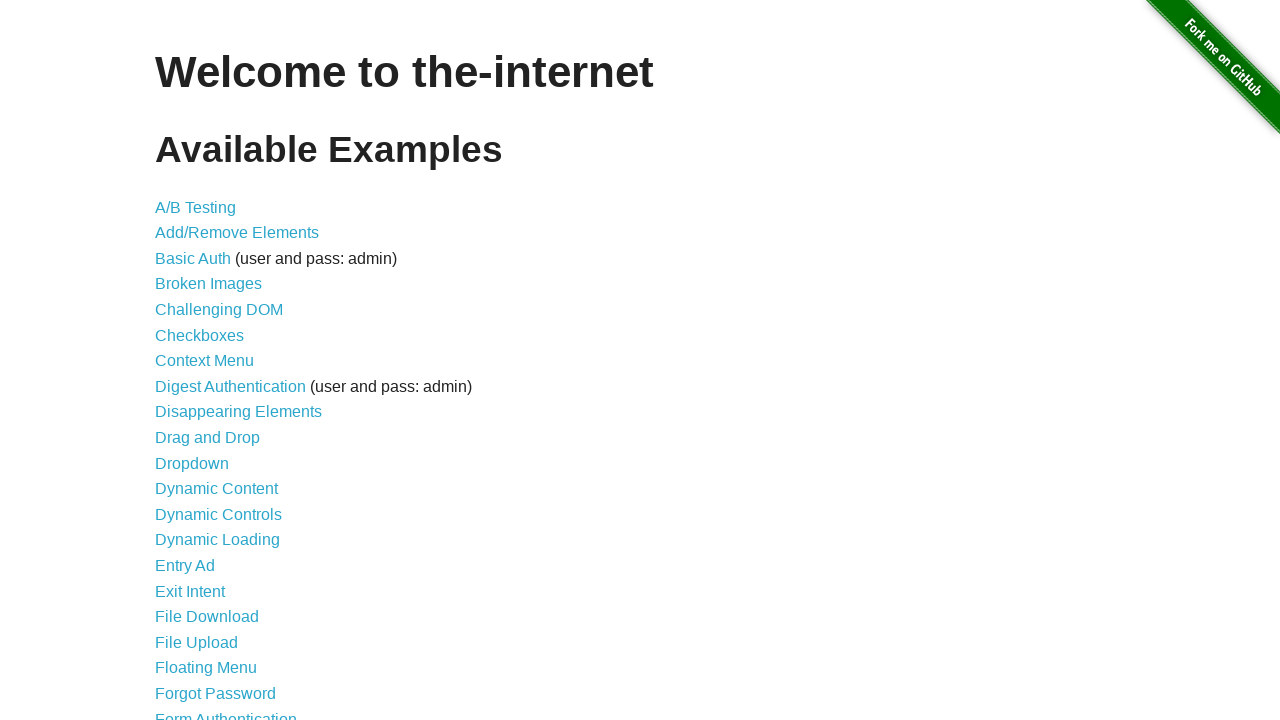

jQuery Growl library loaded successfully
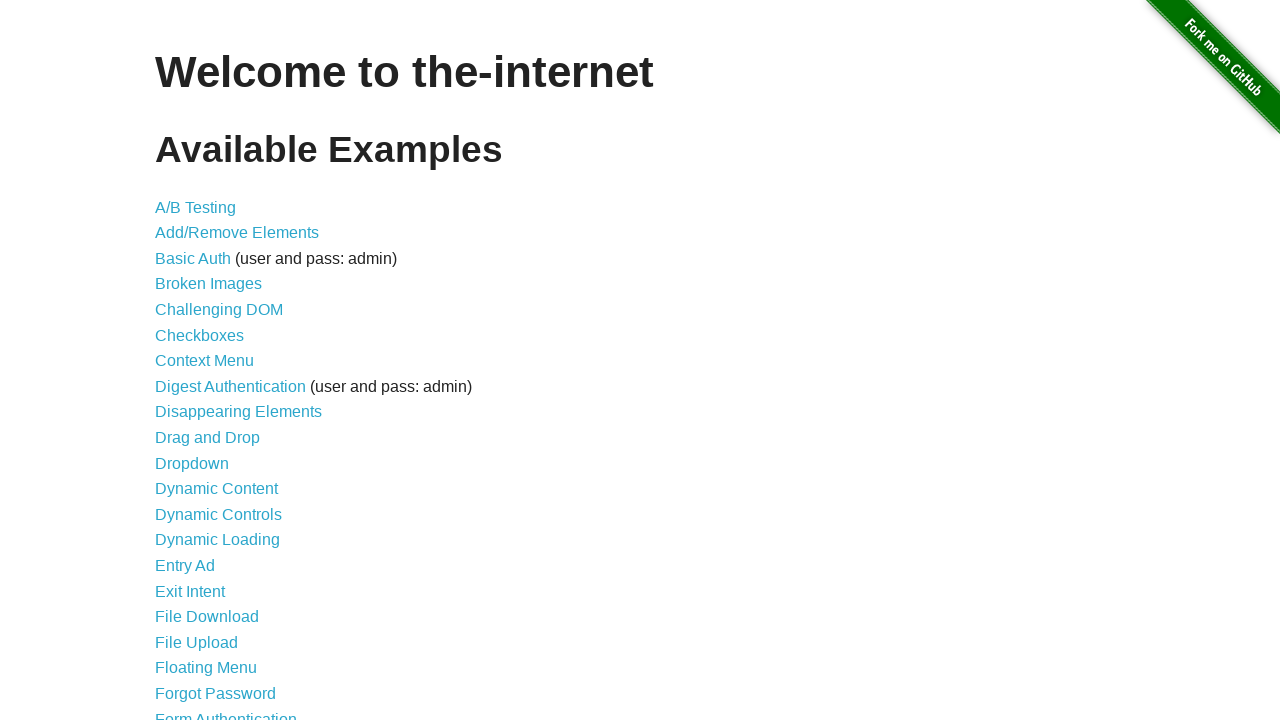

Triggered plain growl notification with title 'GET' and message '/'
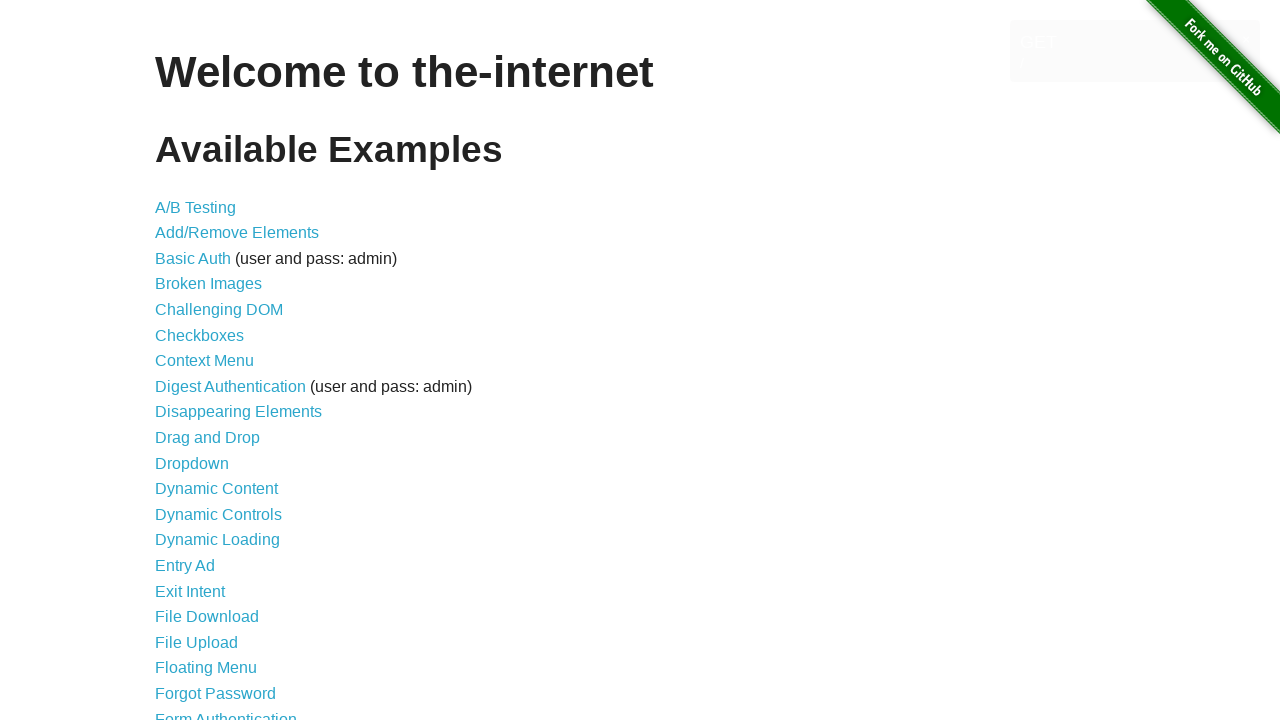

Triggered error growl notification with title 'ERROR'
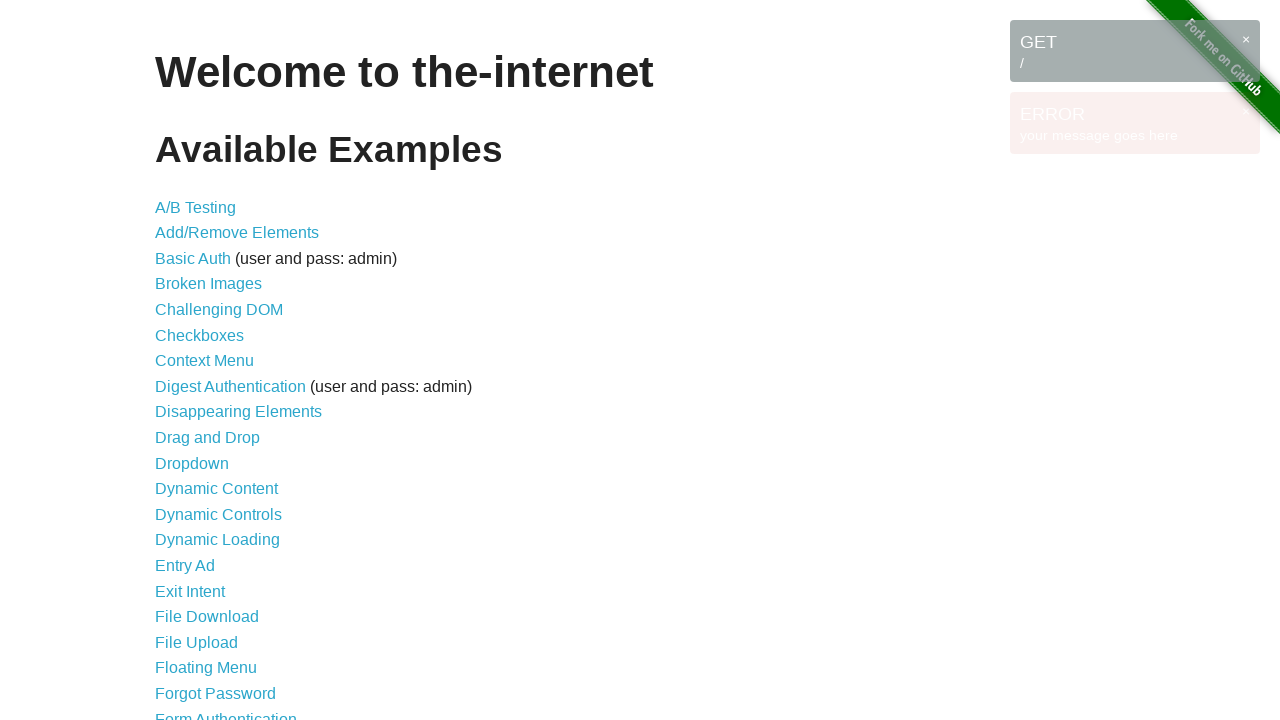

Triggered notice growl notification with title 'Notice'
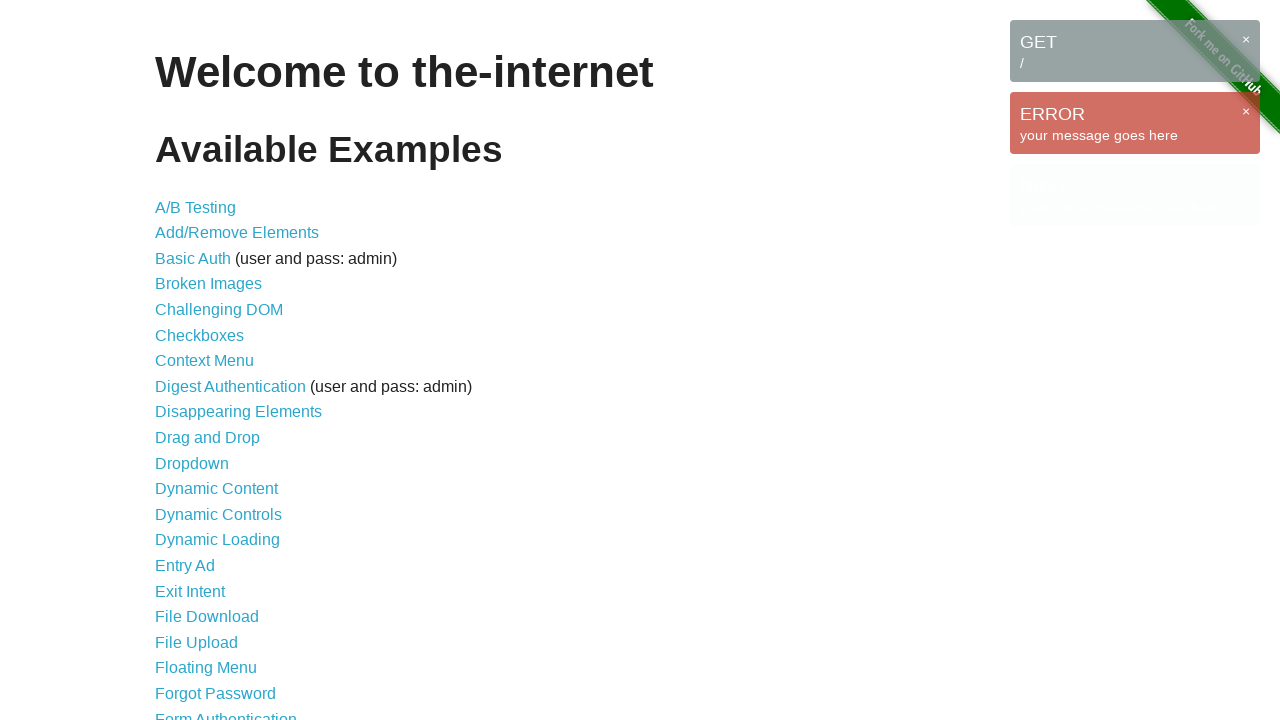

Triggered warning growl notification with title 'Warning!'
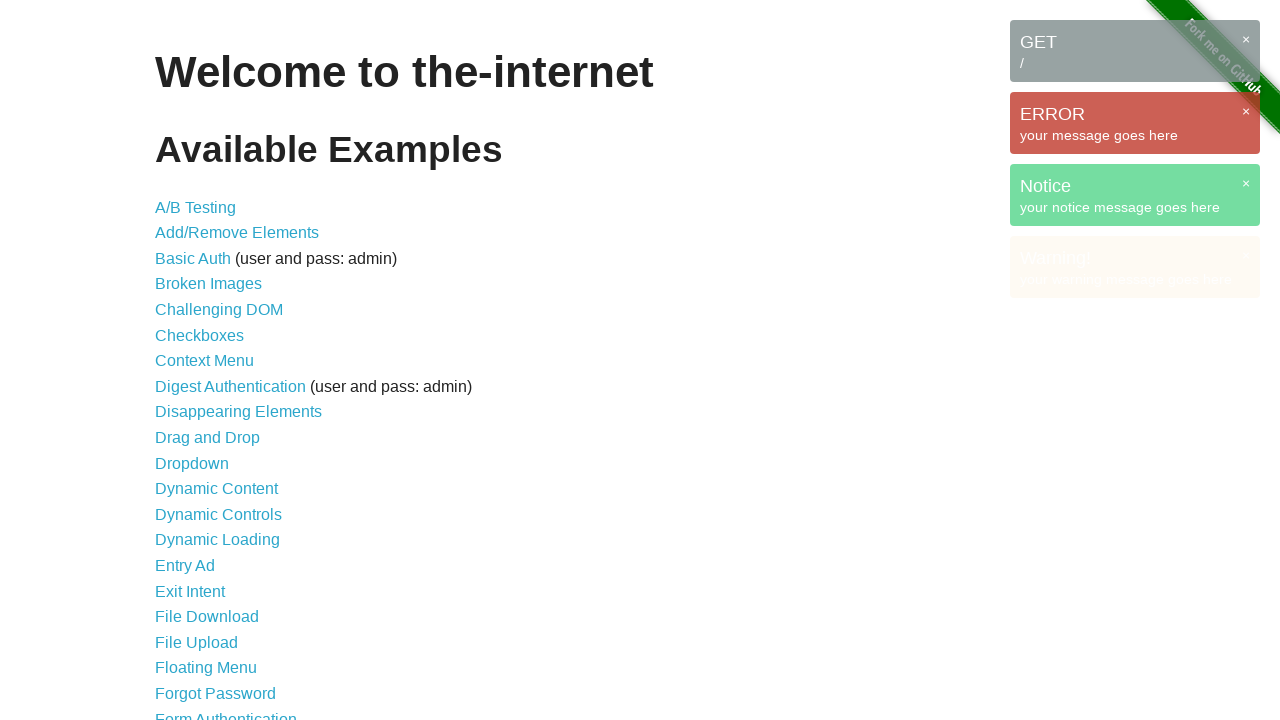

All growl notifications displayed and visible on page
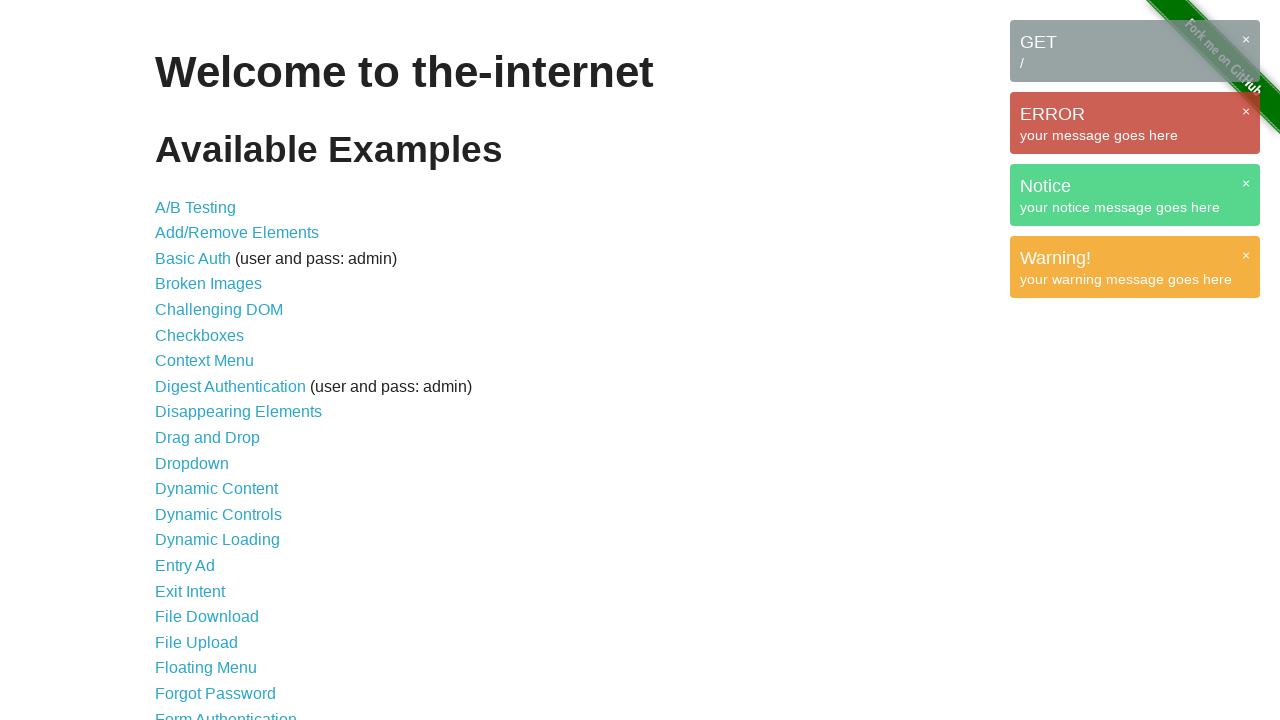

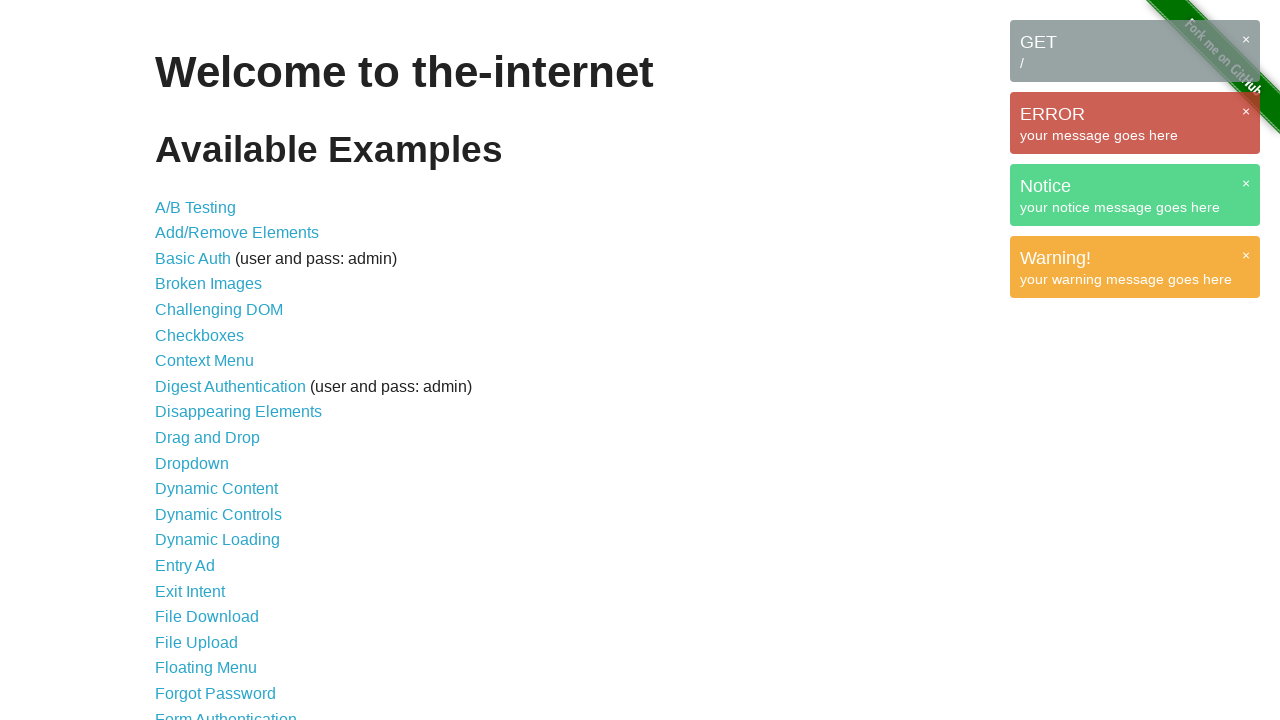